Tests a registration form by filling in first name and last name fields on a demo automation testing website

Starting URL: http://demo.automationtesting.in/Register.html

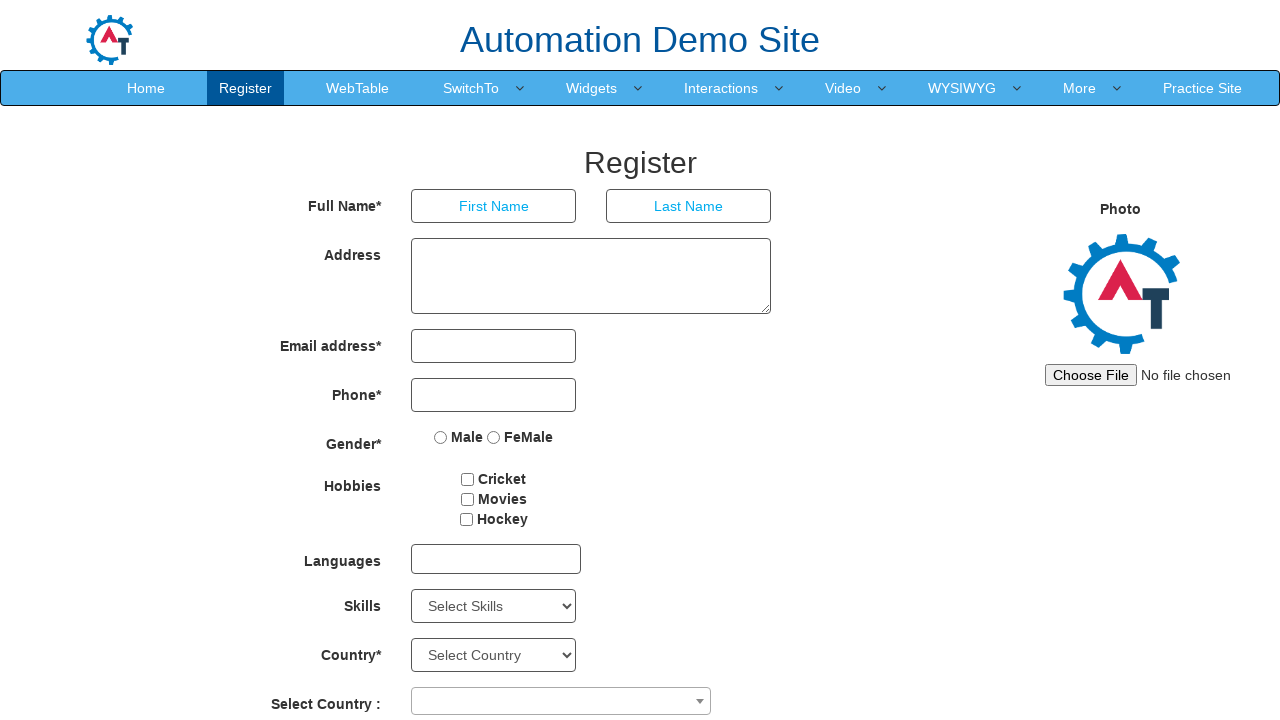

Filled first name field with 'chandrashekar' on input[placeholder='First Name']
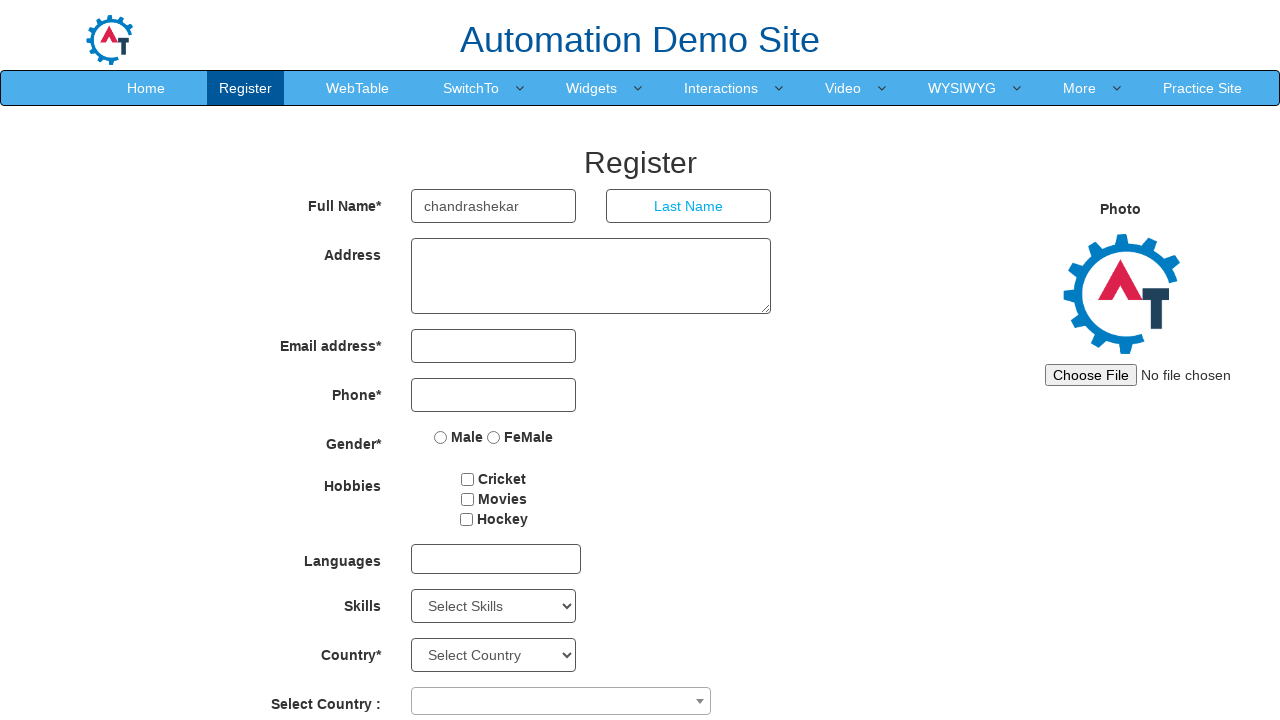

Filled last name field with 'b' on input[placeholder='Last Name']
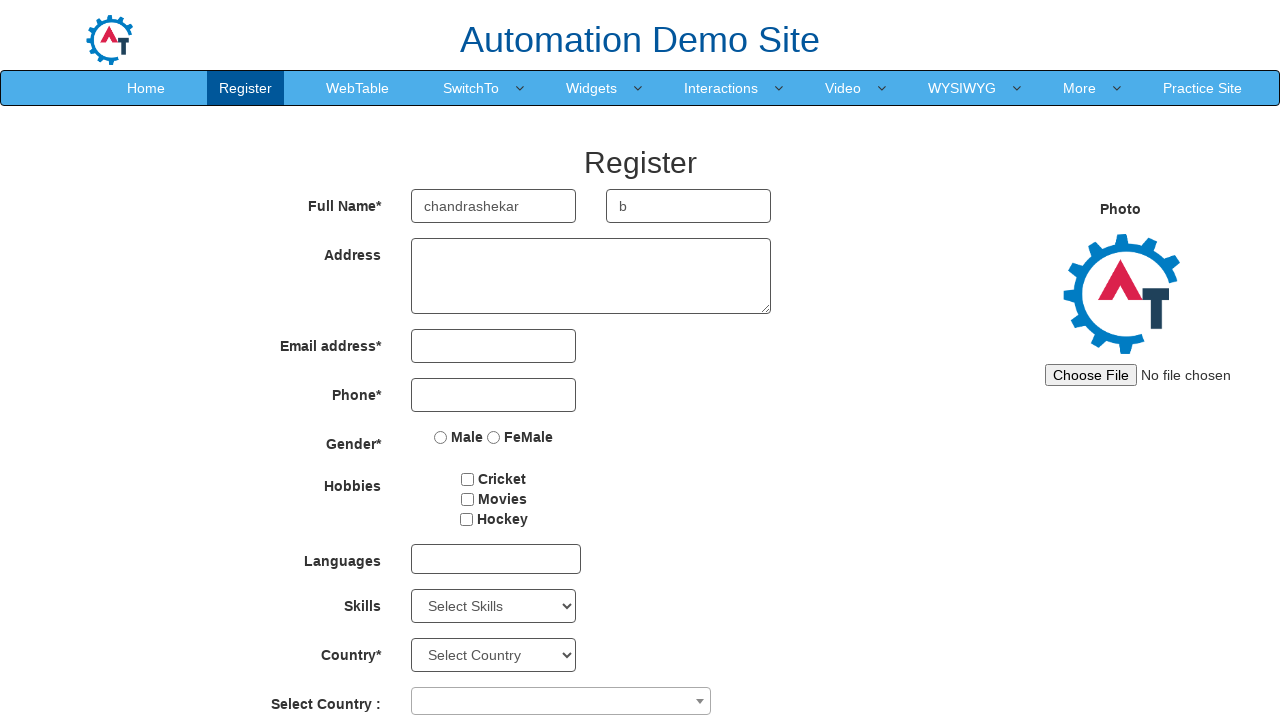

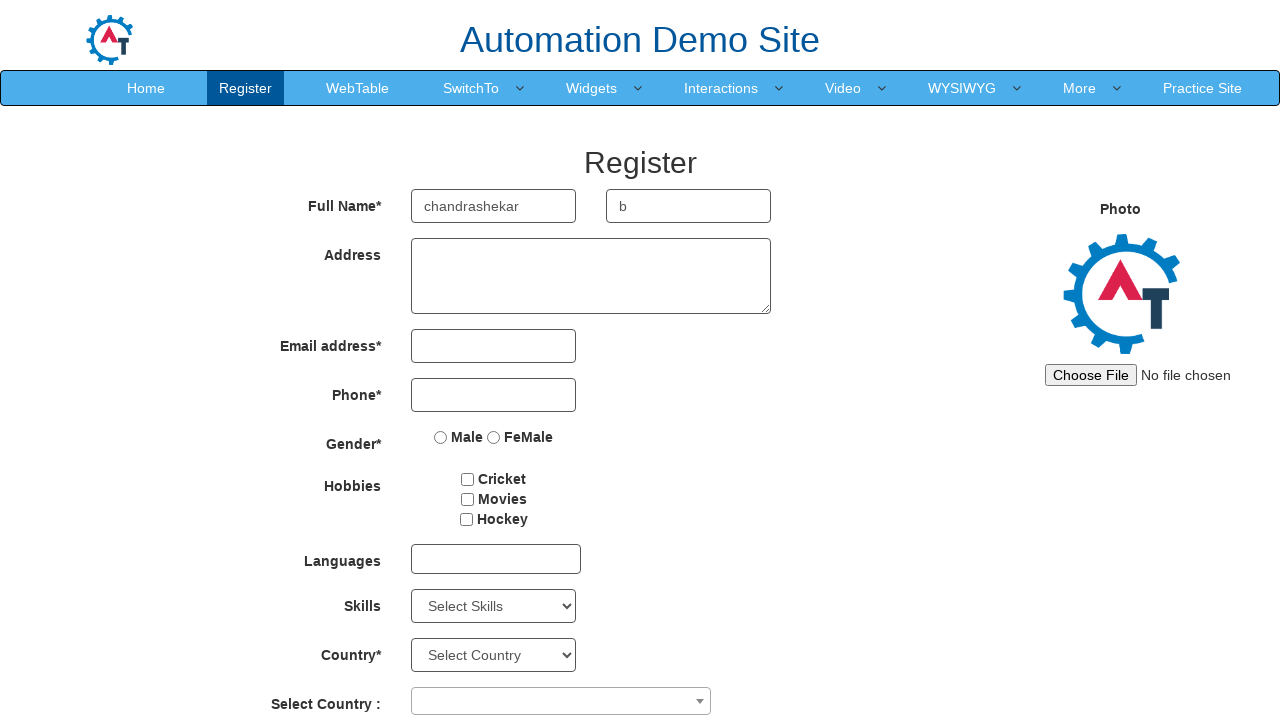